Tests the jQuery UI resizable component by dragging the resize handle to expand the element by 400 pixels in both directions

Starting URL: https://jqueryui.com/resources/demos/resizable/default.html

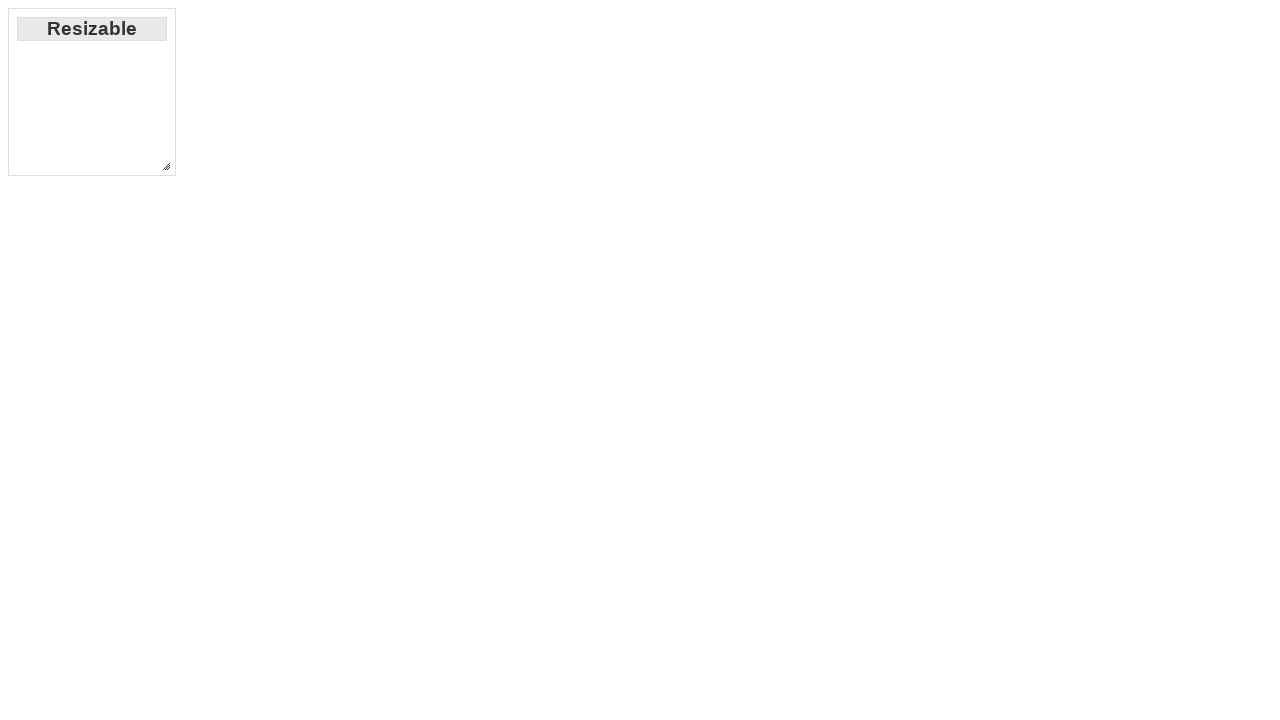

Waited for resizable element to load
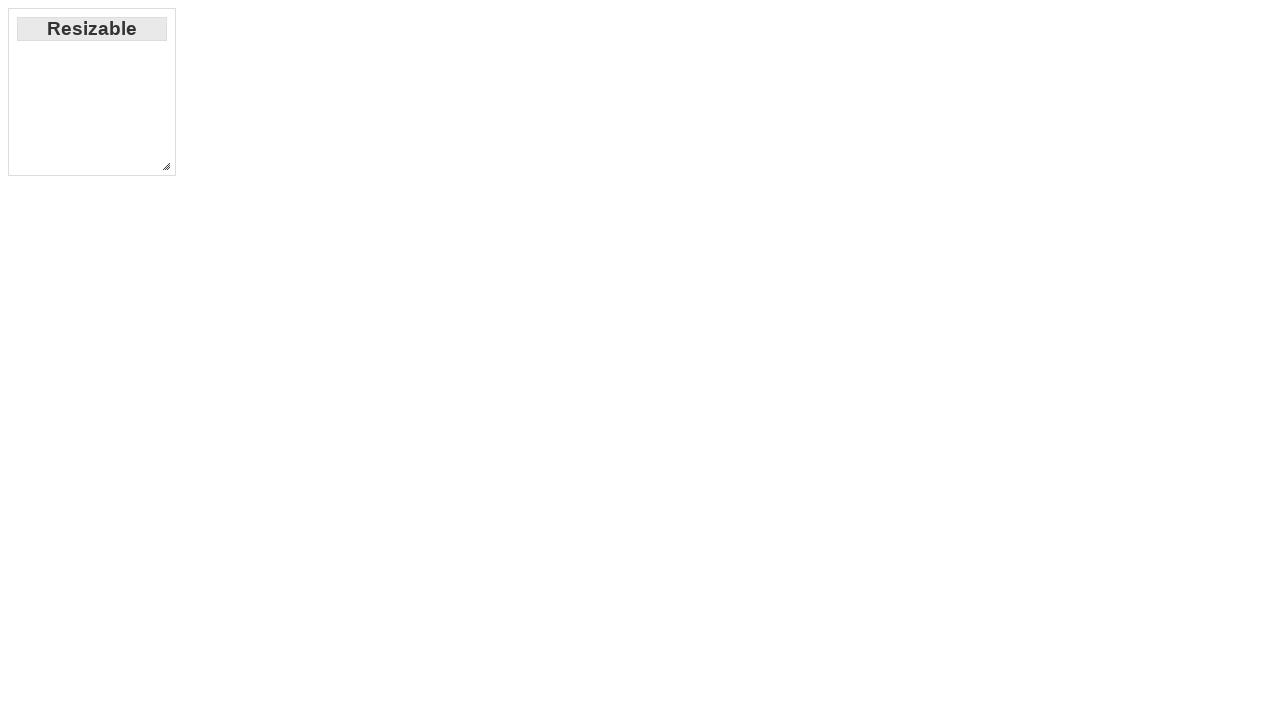

Located the resize handle on the resizable element
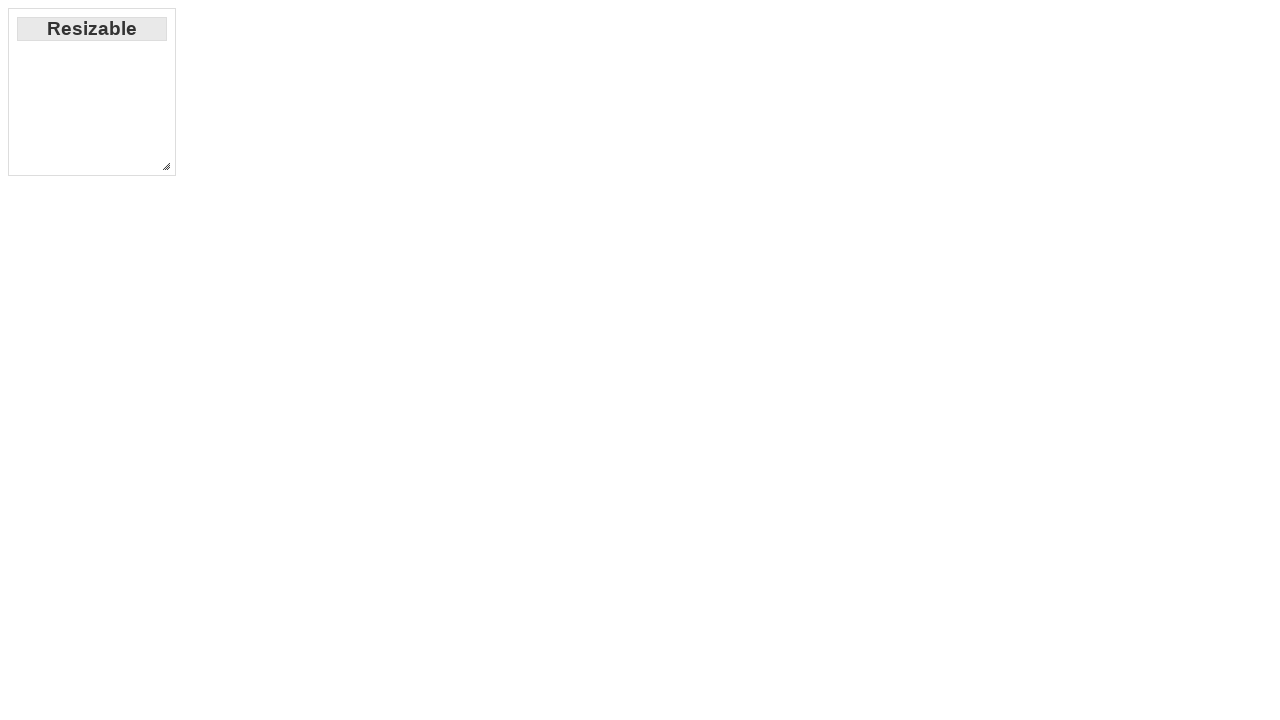

Dragged resize handle to expand element by 400 pixels in both directions at (558, 558)
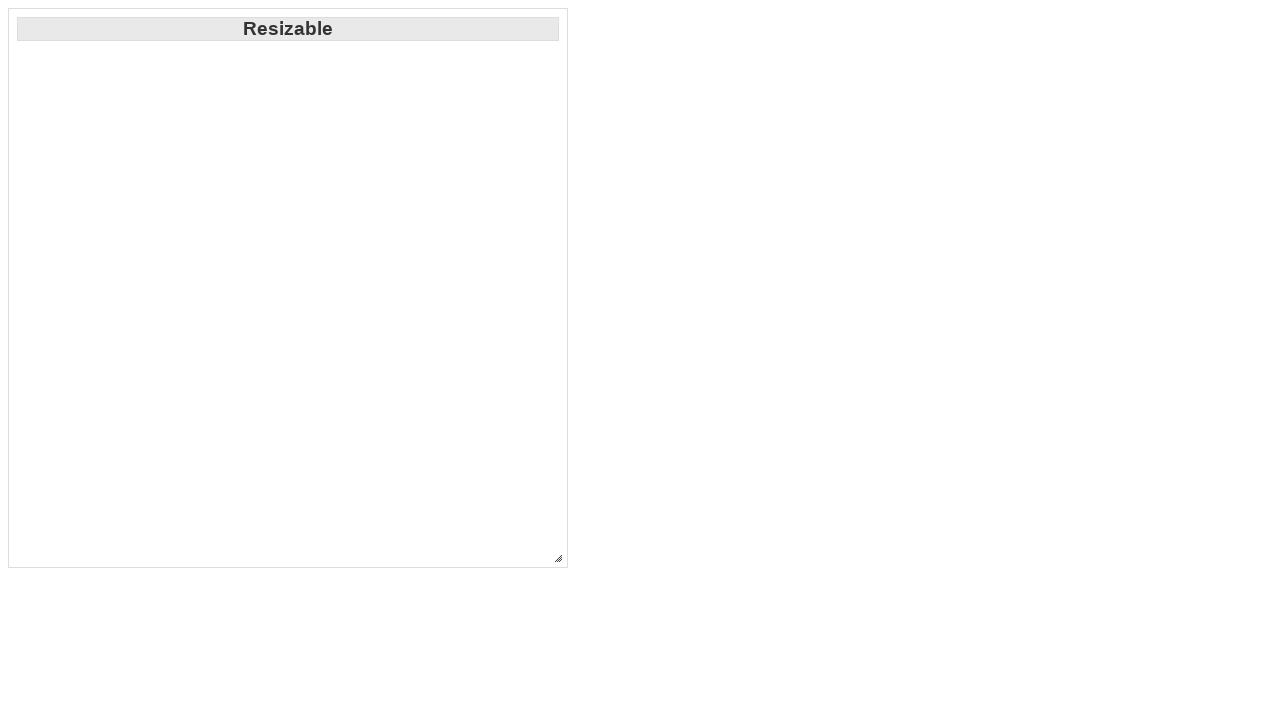

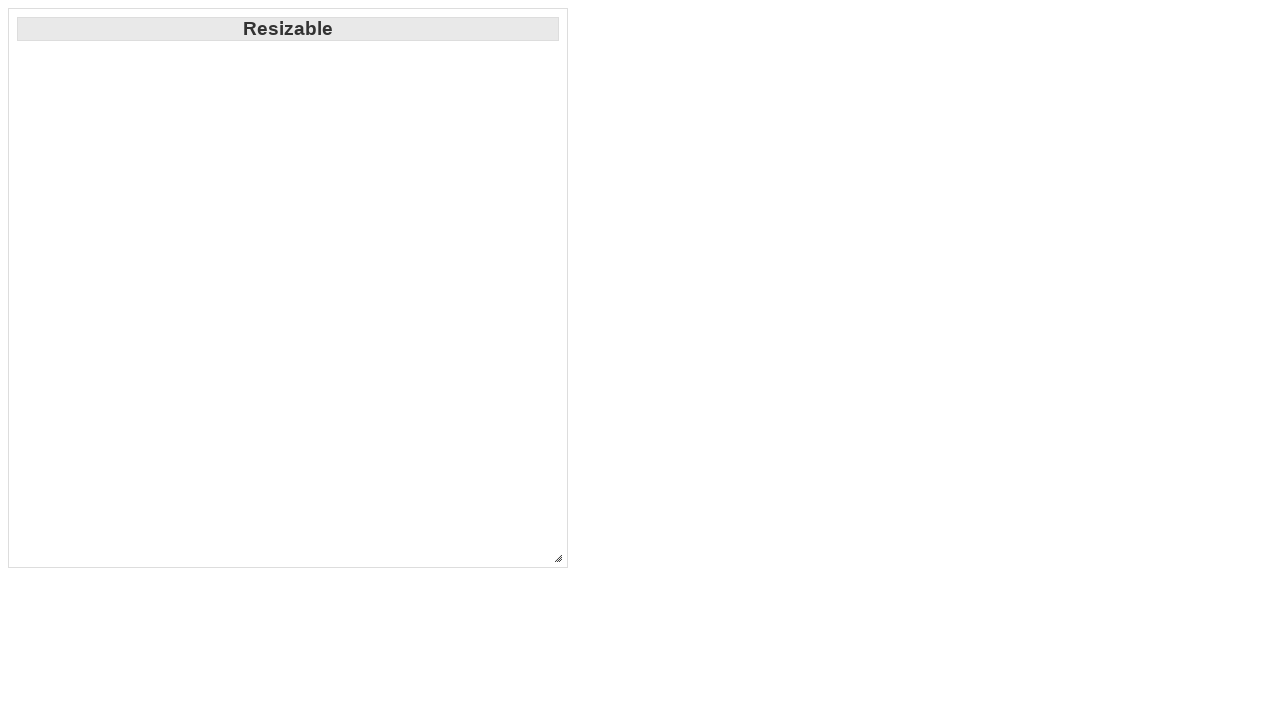